Navigates to a practice page and verifies the presence of a table with specific structure by checking rows and columns

Starting URL: http://www.qaclickacademy.com/practice.php

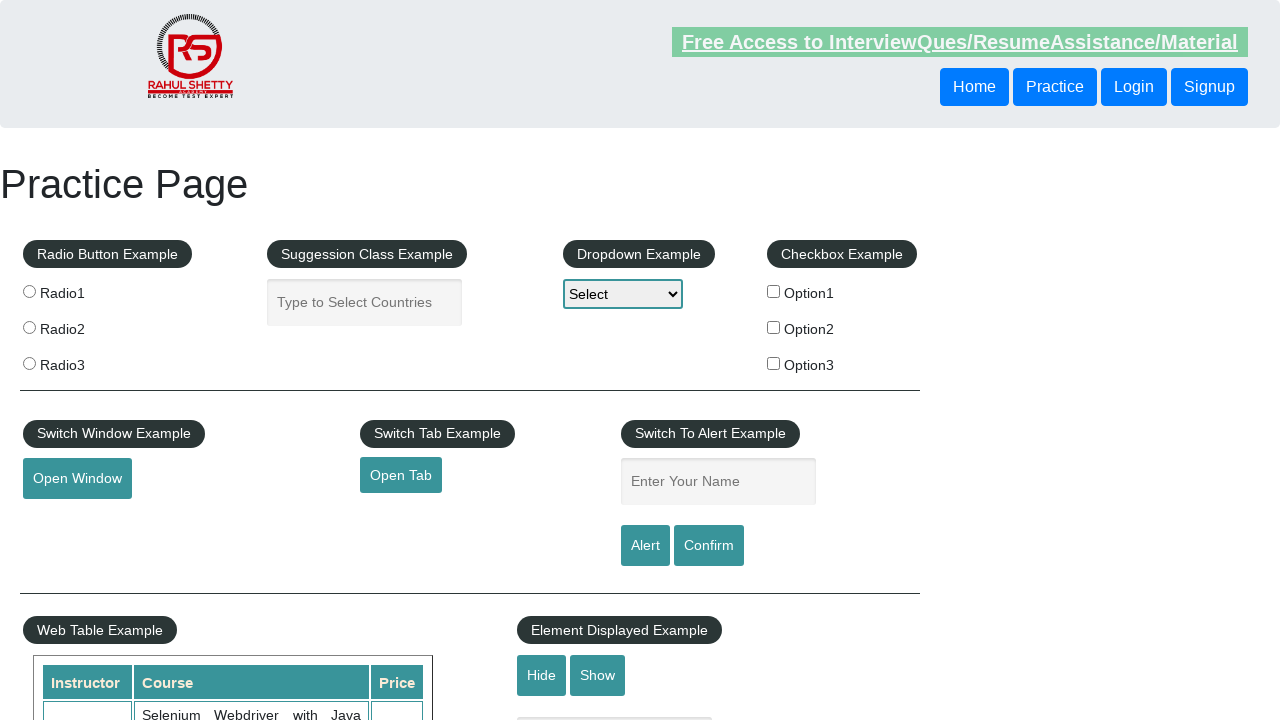

Waited for product table to be present
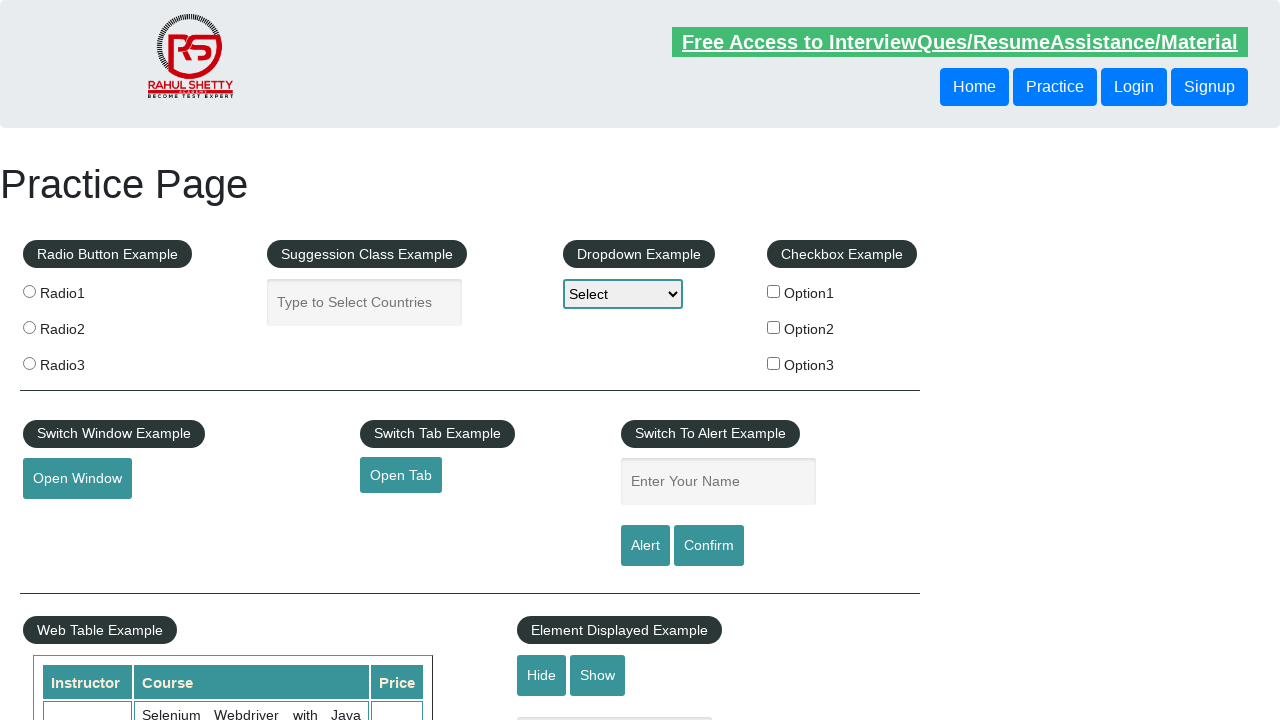

Waited for table headers to be present
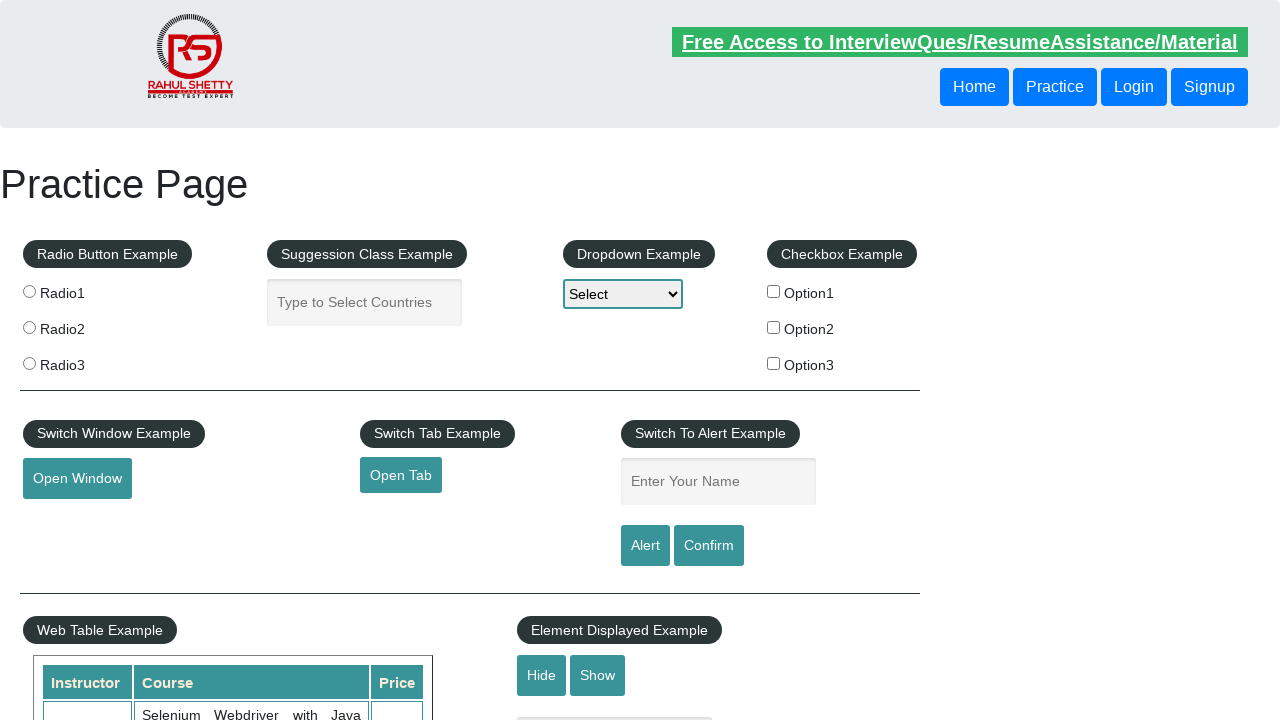

Waited for table rows to be present
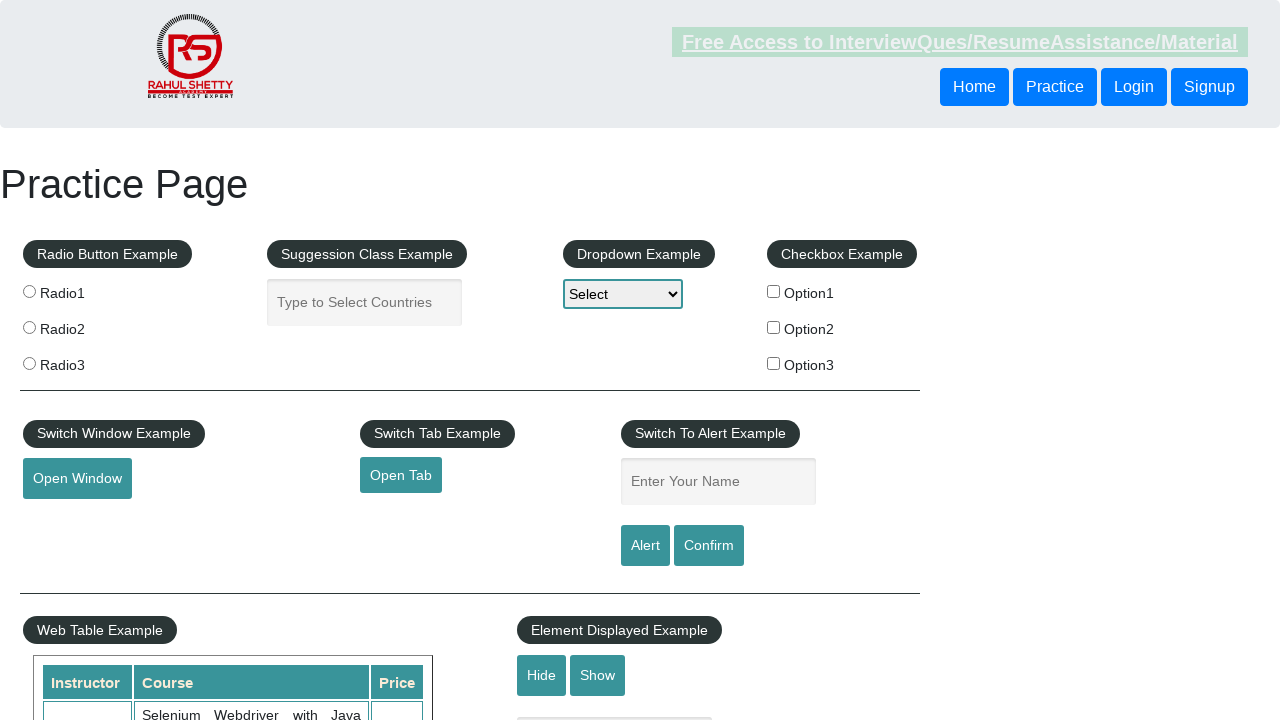

Verified specific row (3rd child) is present in table
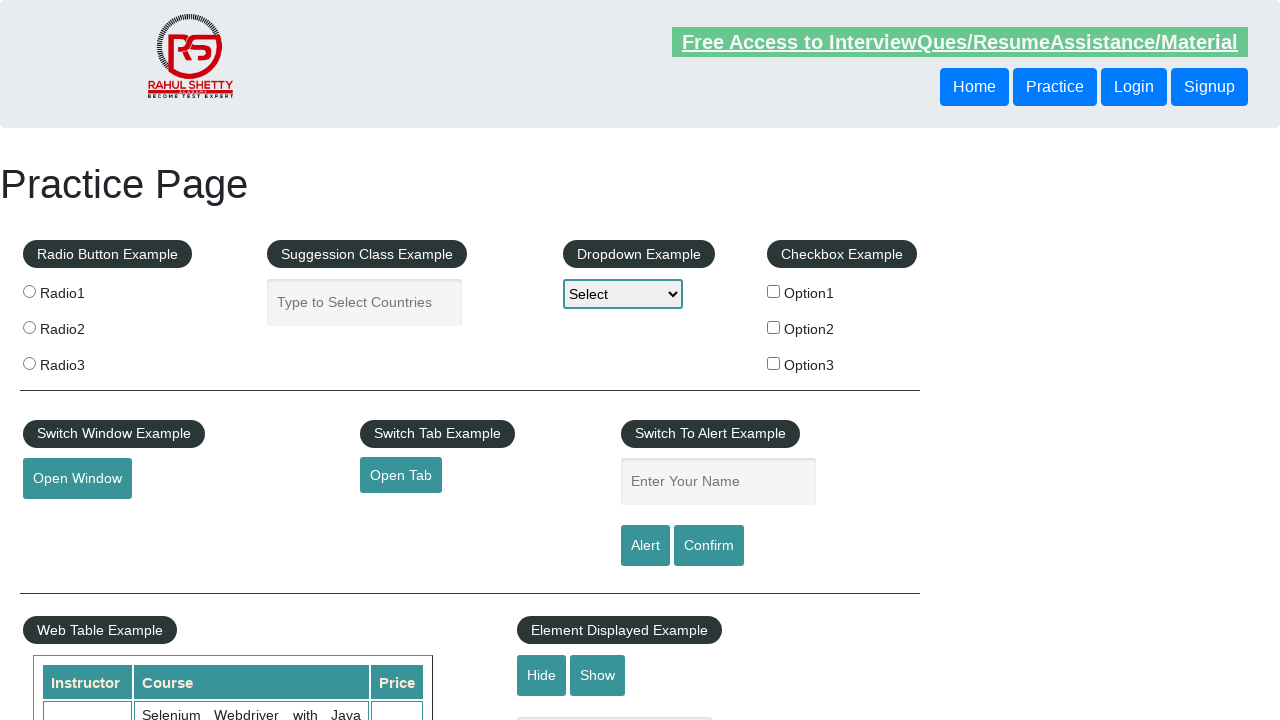

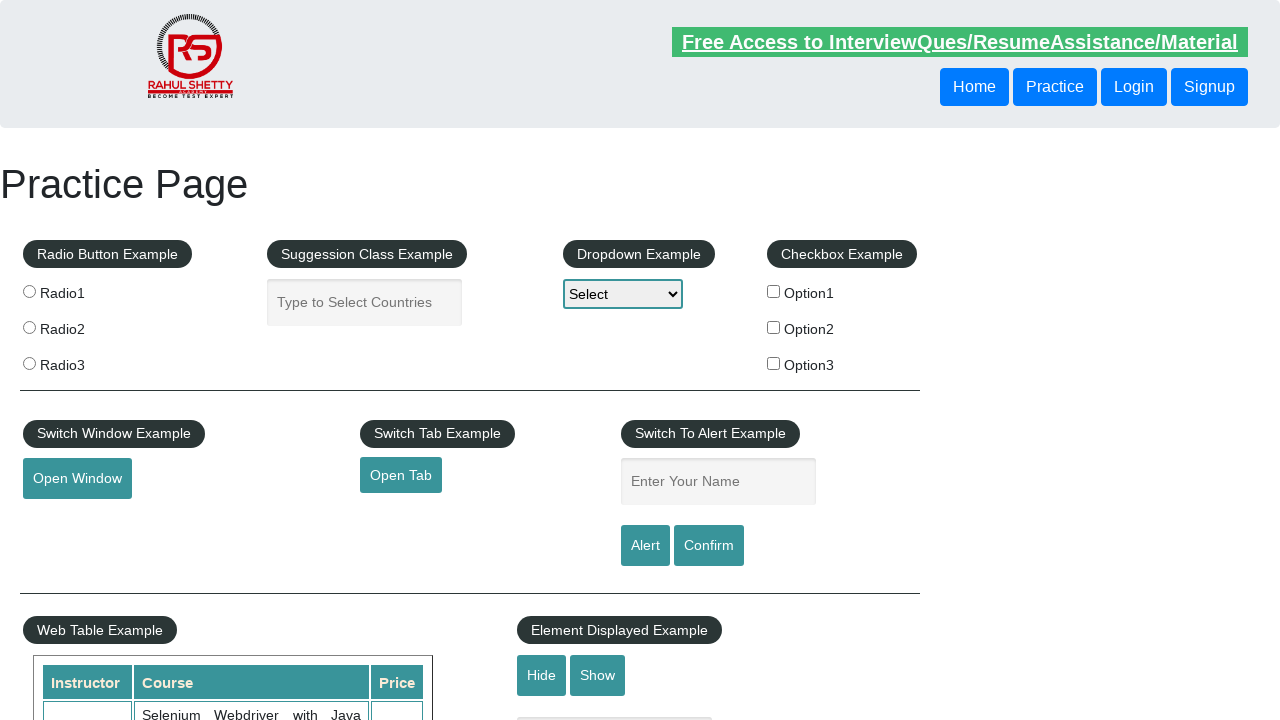